Tests browser alert functionality by clicking to trigger a prompt alert, entering text into the alert, and accepting it

Starting URL: https://demo.automationtesting.in/Alerts.html

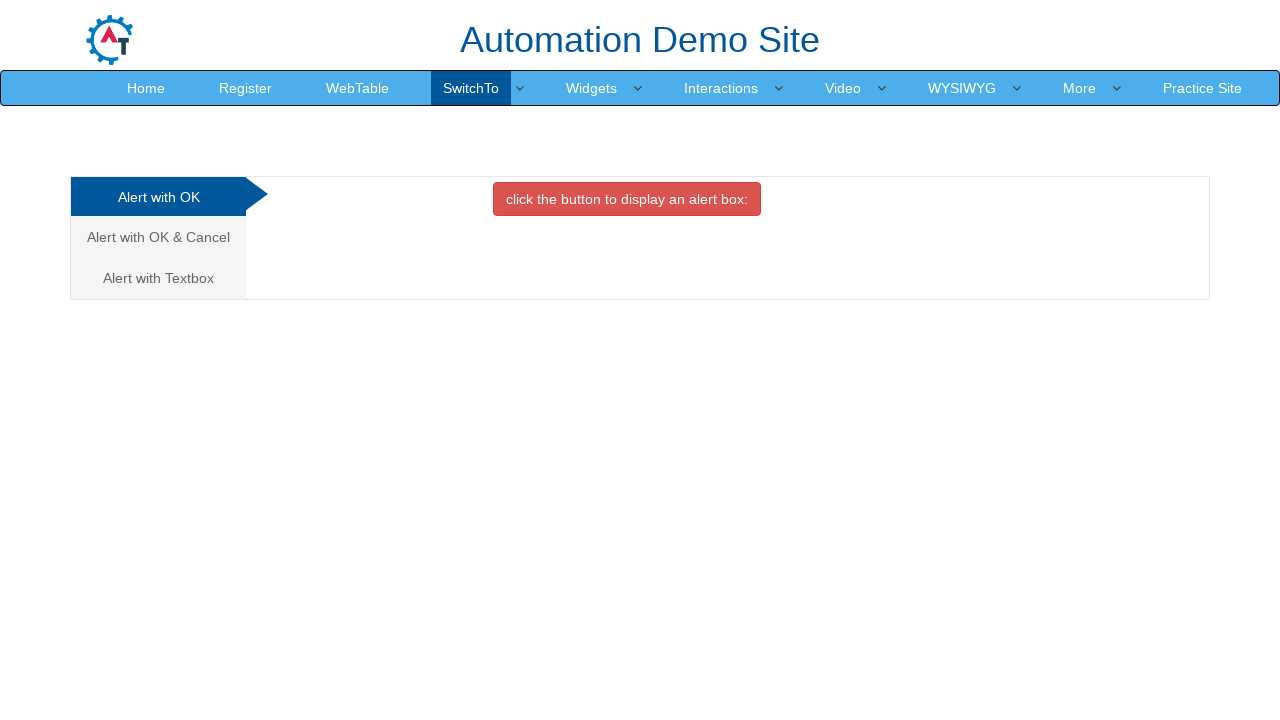

Clicked on the Textbox tab to switch to prompt alert section at (158, 278) on a[href='#Textbox']
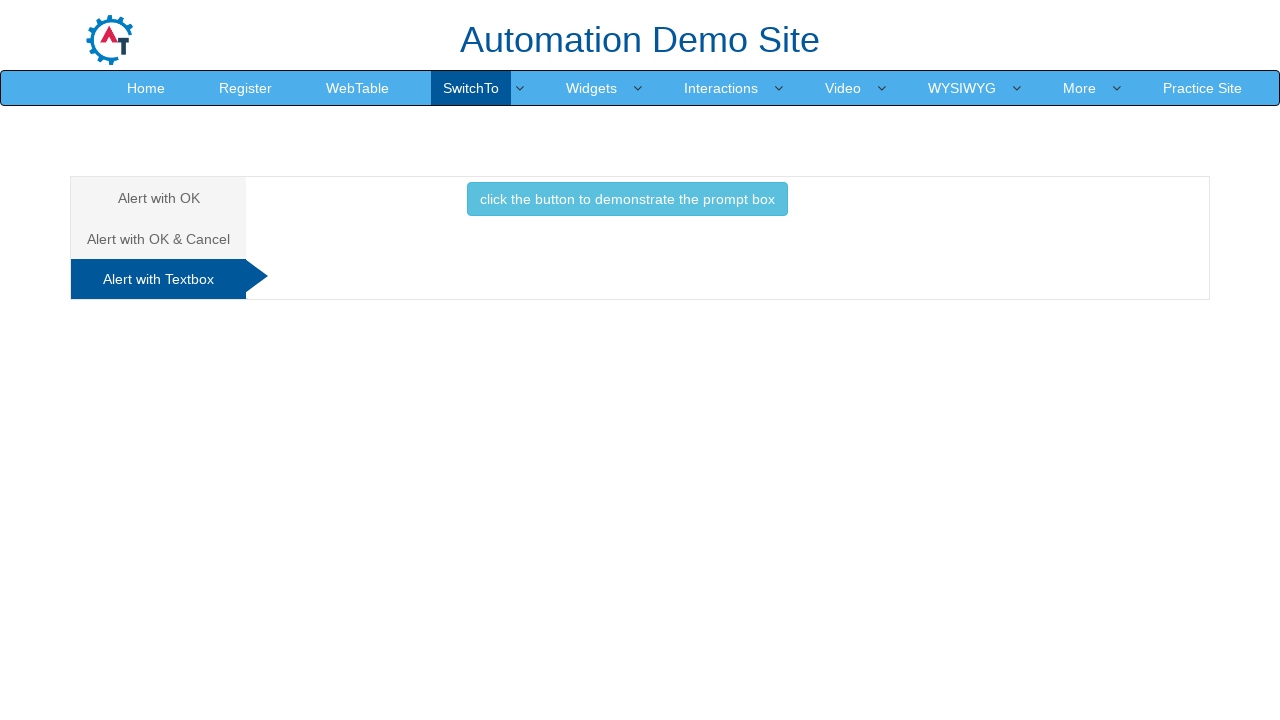

Clicked button to trigger the prompt alert at (627, 199) on button.btn.btn-info
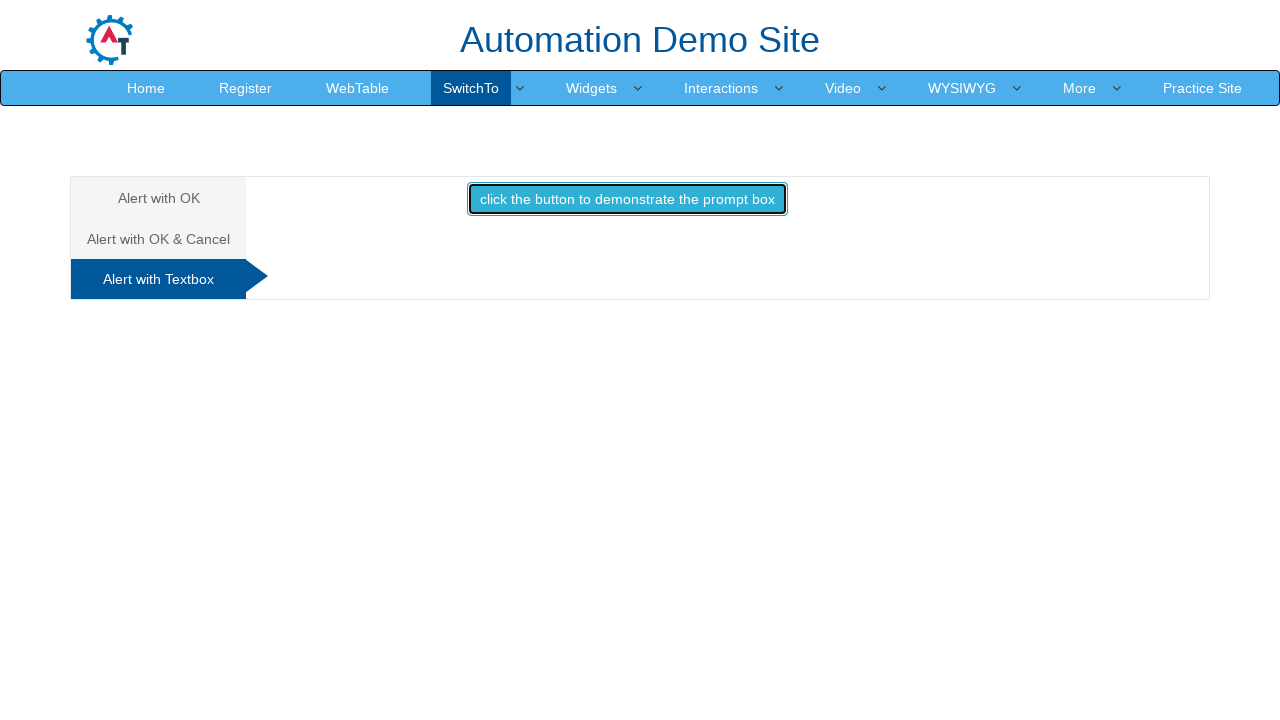

Set up dialog event listener to handle prompt alerts
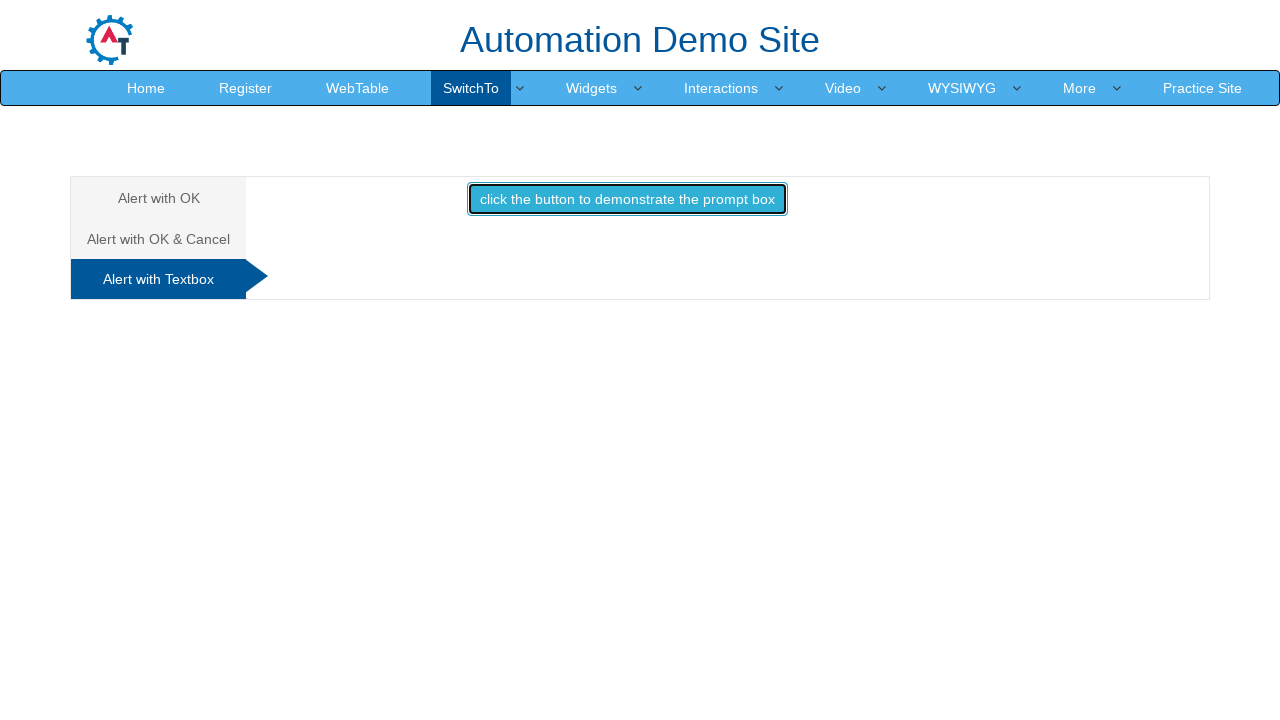

Re-clicked on the Textbox tab after setting up dialog handler at (158, 279) on a[href='#Textbox']
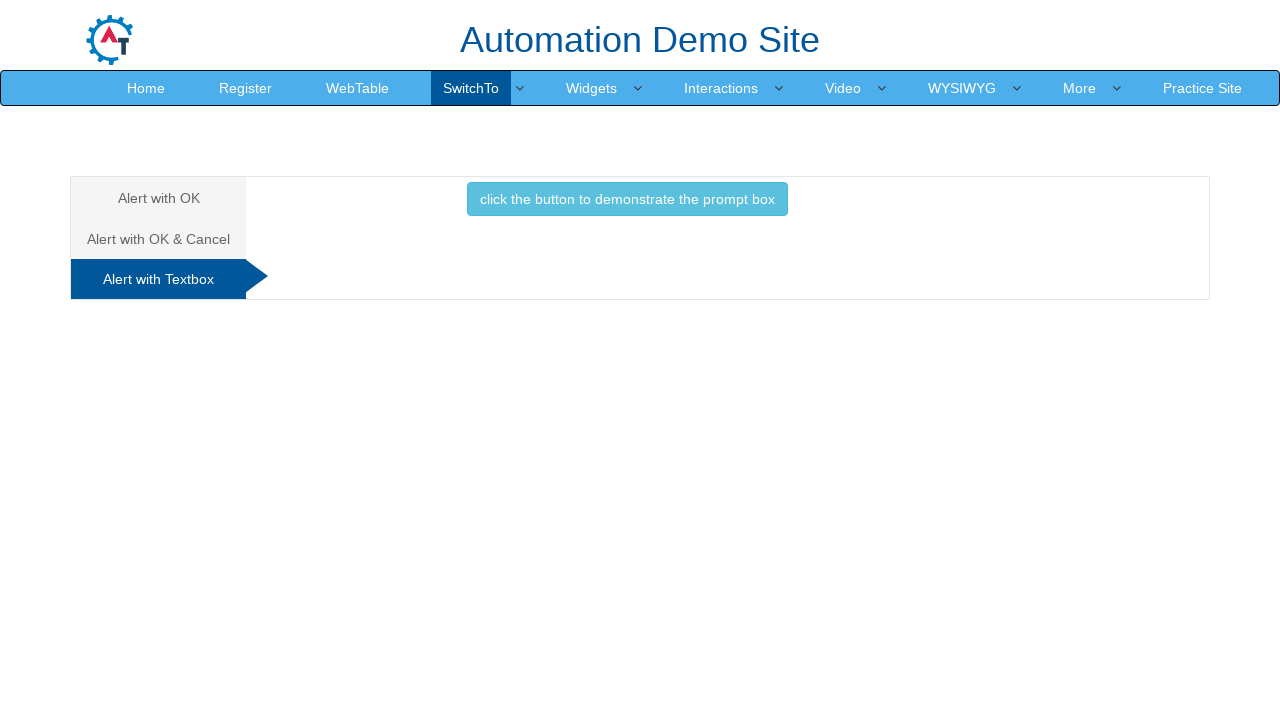

Re-clicked button to trigger the prompt alert with handler ready at (627, 199) on button.btn.btn-info
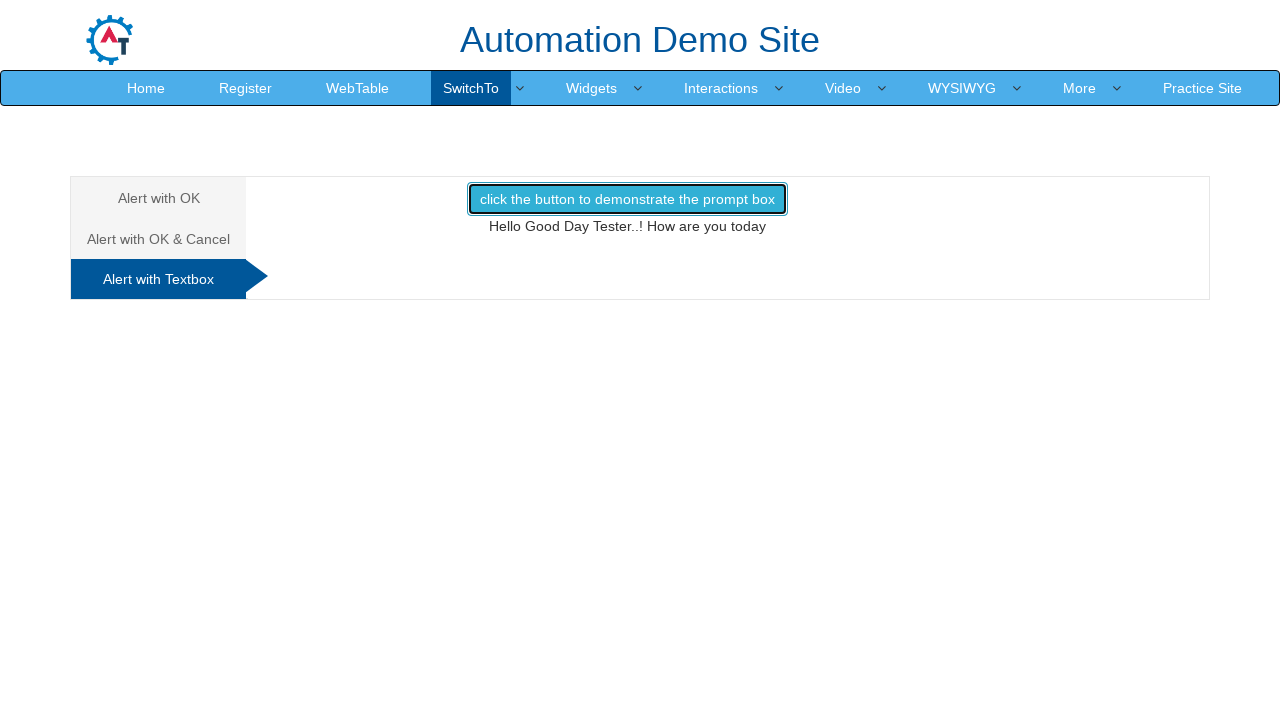

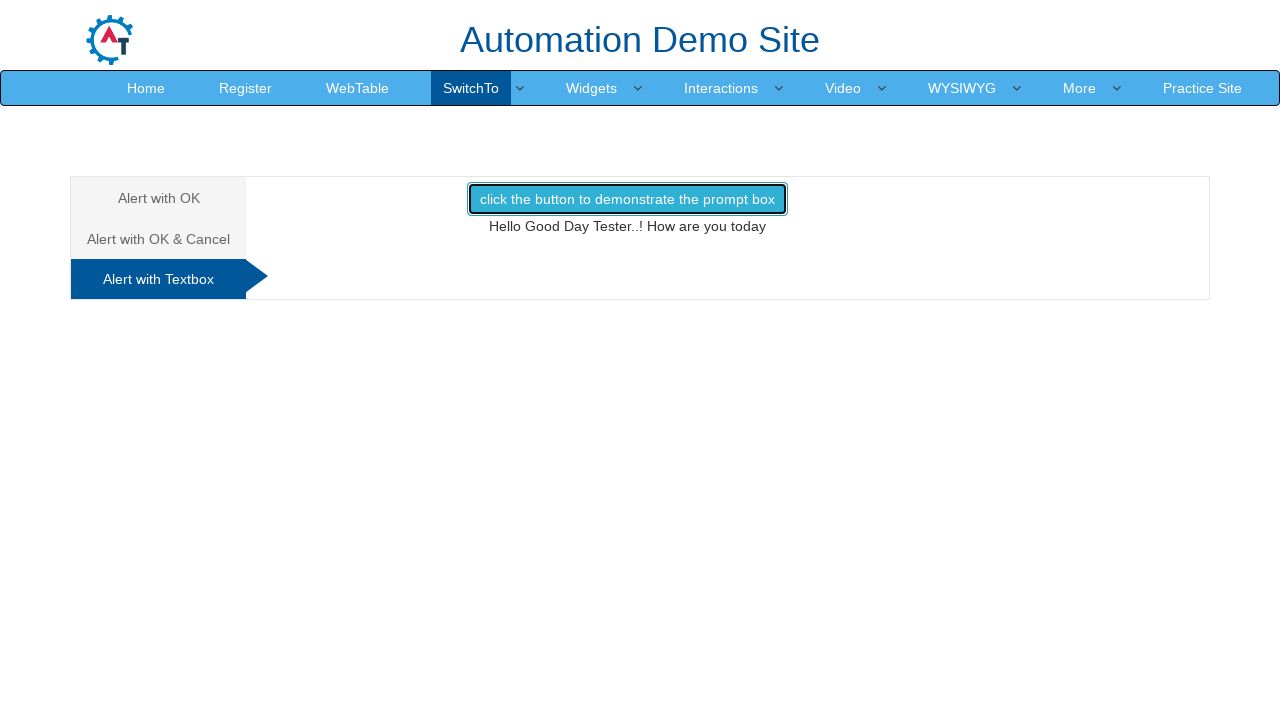